Tests text input functionality by entering a name into a text field and verifying the value was entered correctly

Starting URL: http://antoniotrindade.com.br/treinoautomacao/elementsweb.html

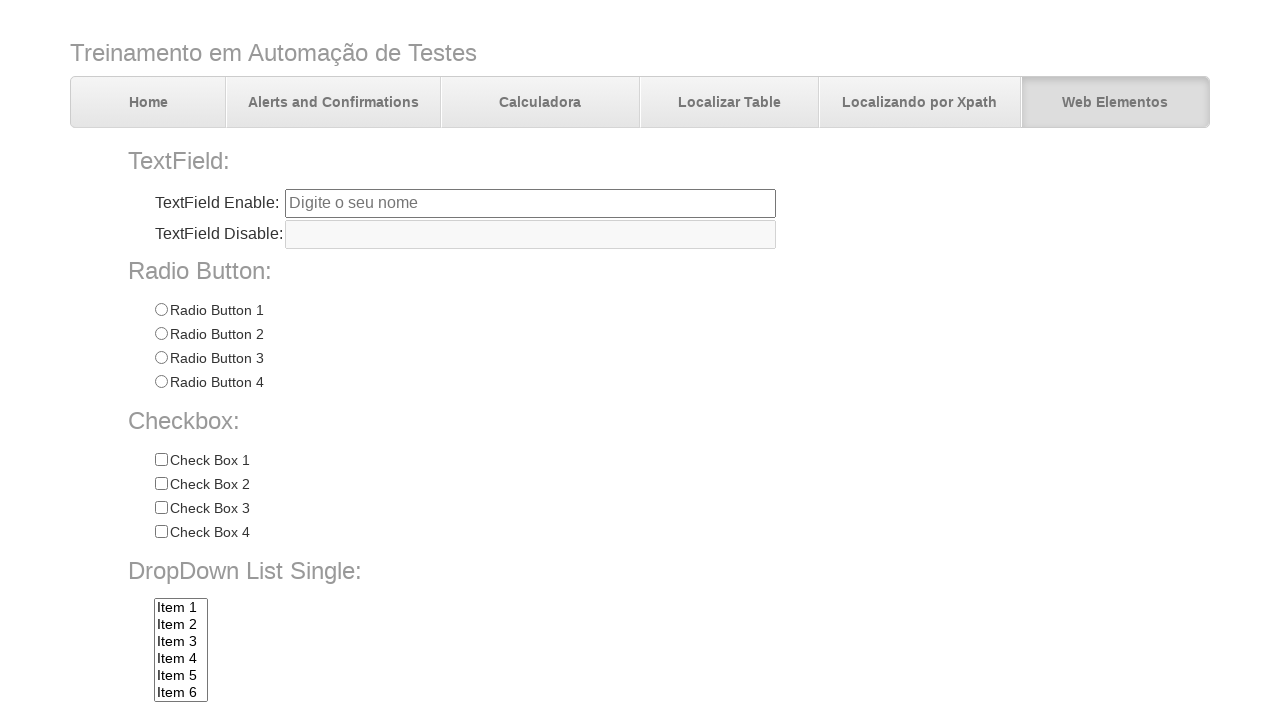

Filled text input field with name 'Antônio' on input[name='txtbox1']
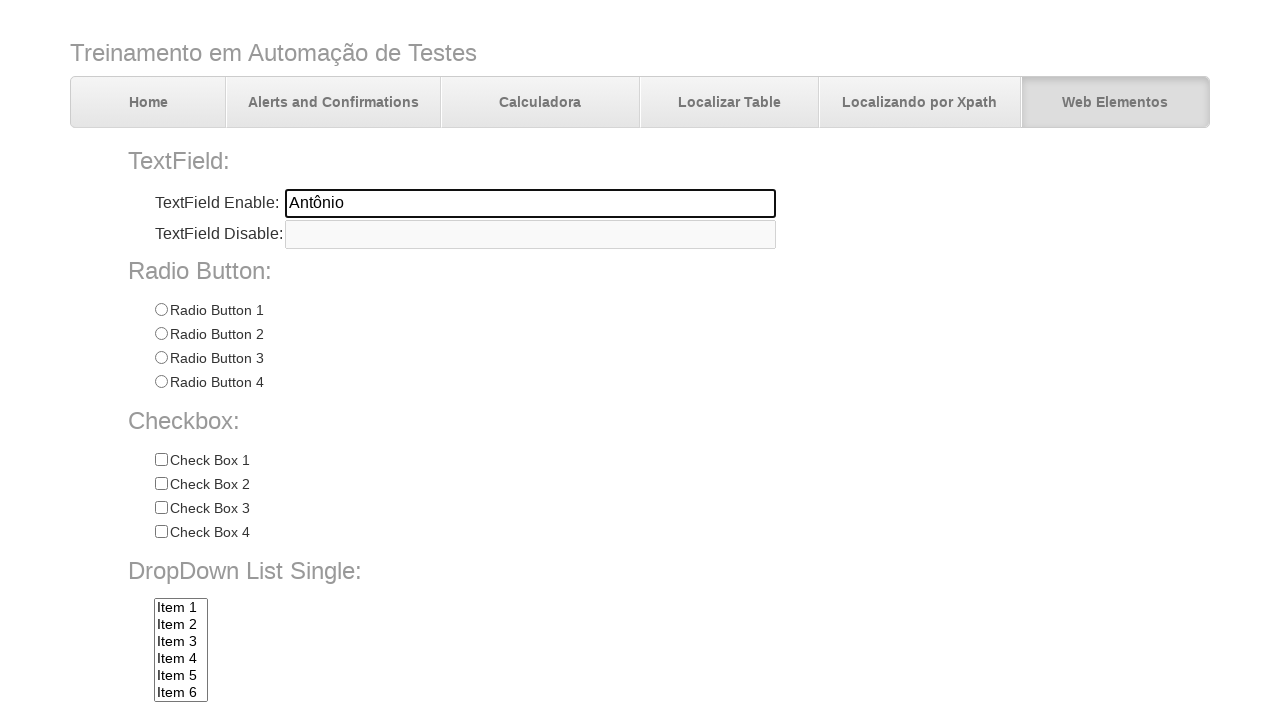

Verified that text input field contains 'Antônio'
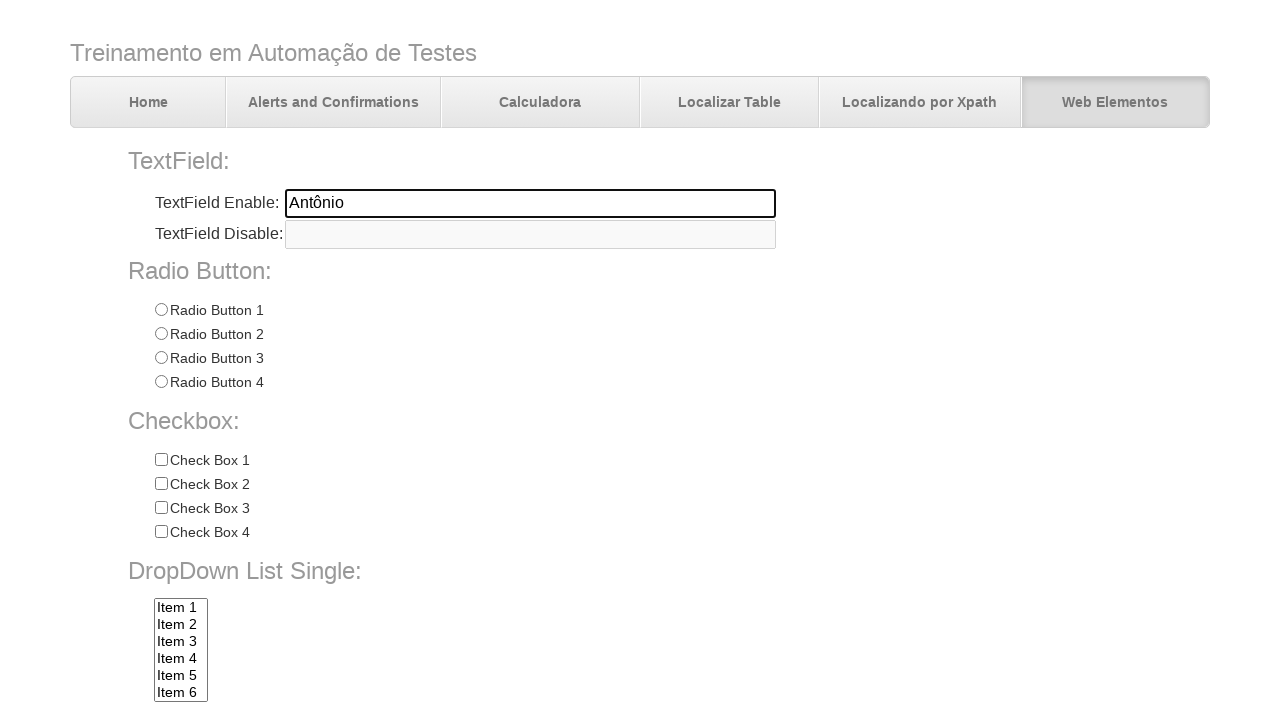

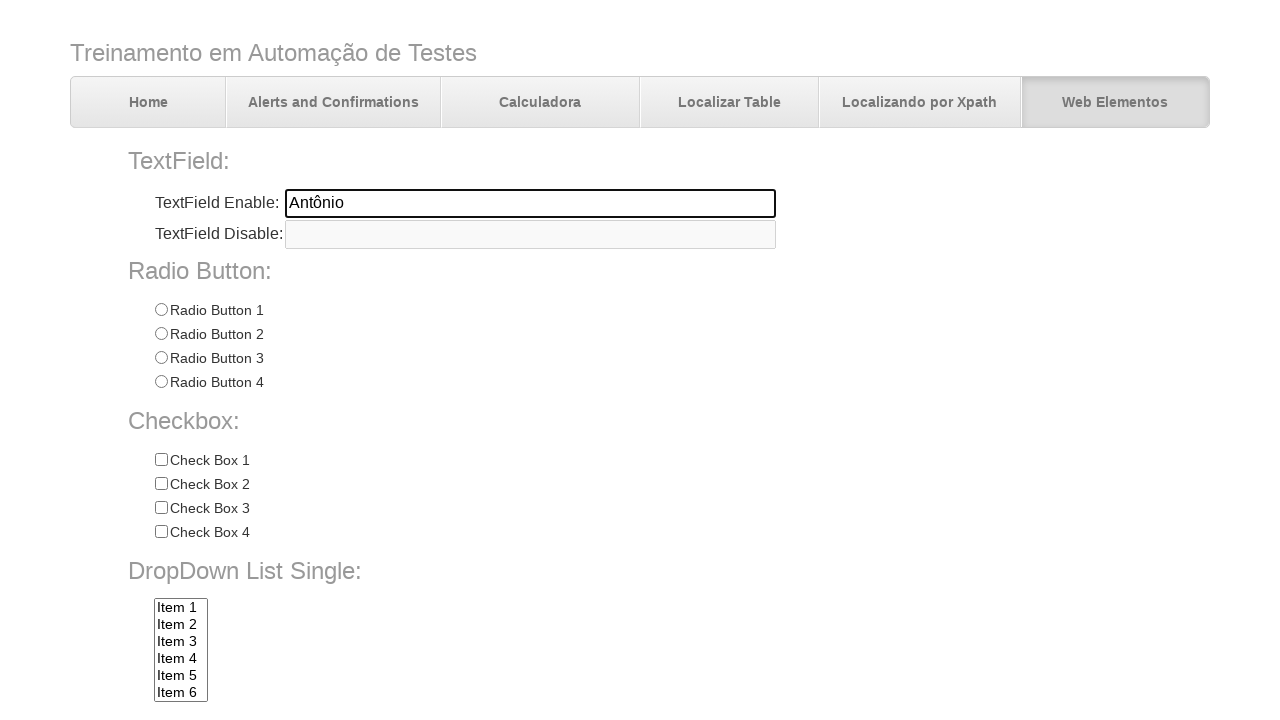